Tests jQuery UI draggable demo page by switching to an iframe, interacting with the draggable element, then returning to the main content and clicking the Download link

Starting URL: https://jqueryui.com/draggable/

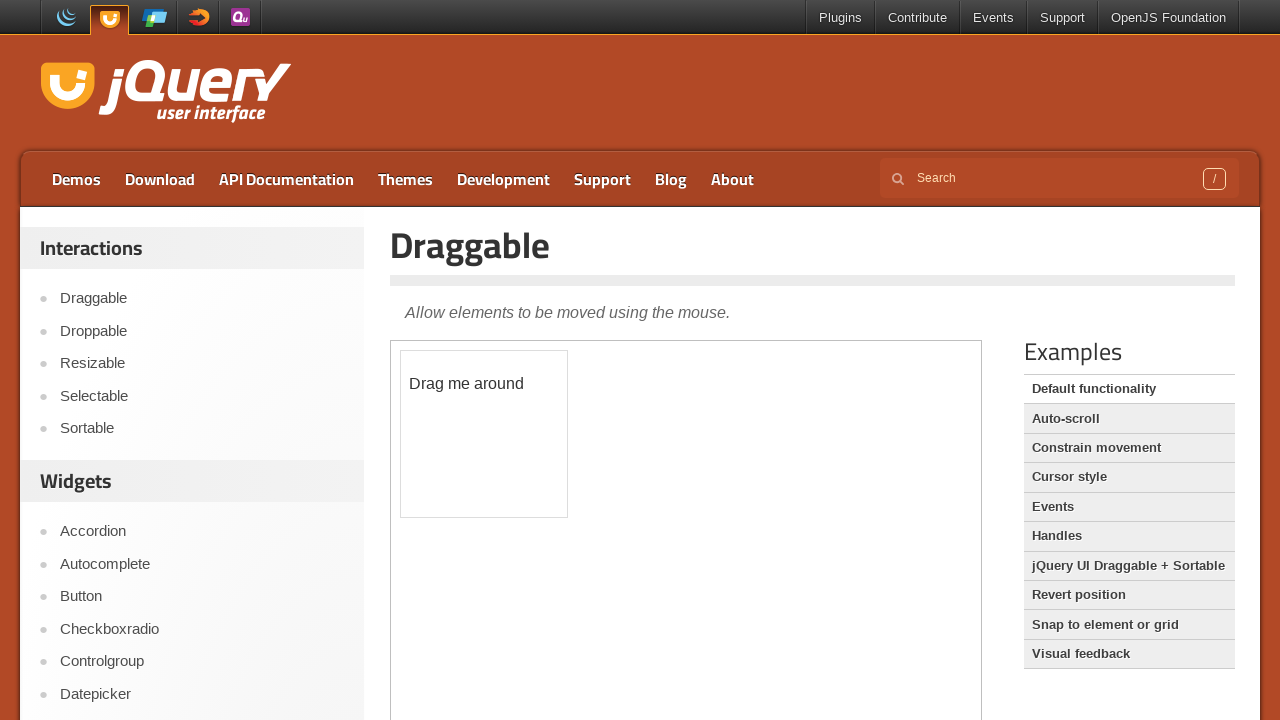

Waited for demo iframe to load
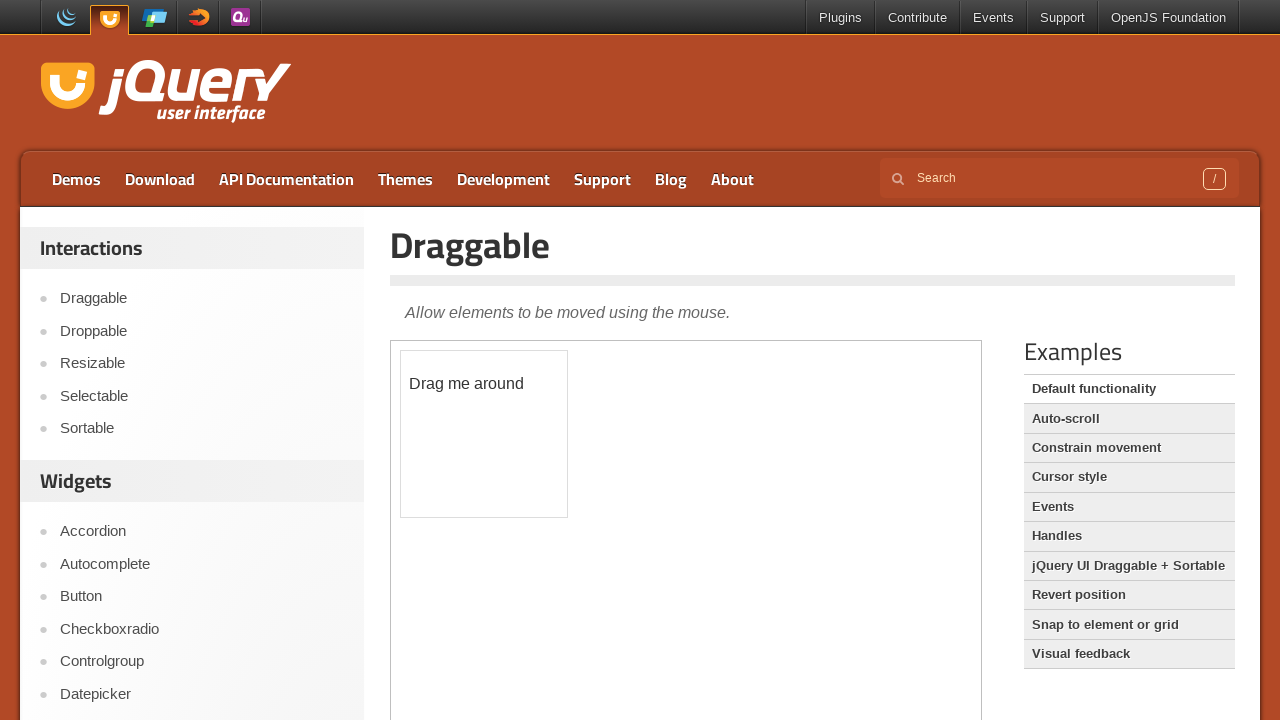

Located the demo iframe frame
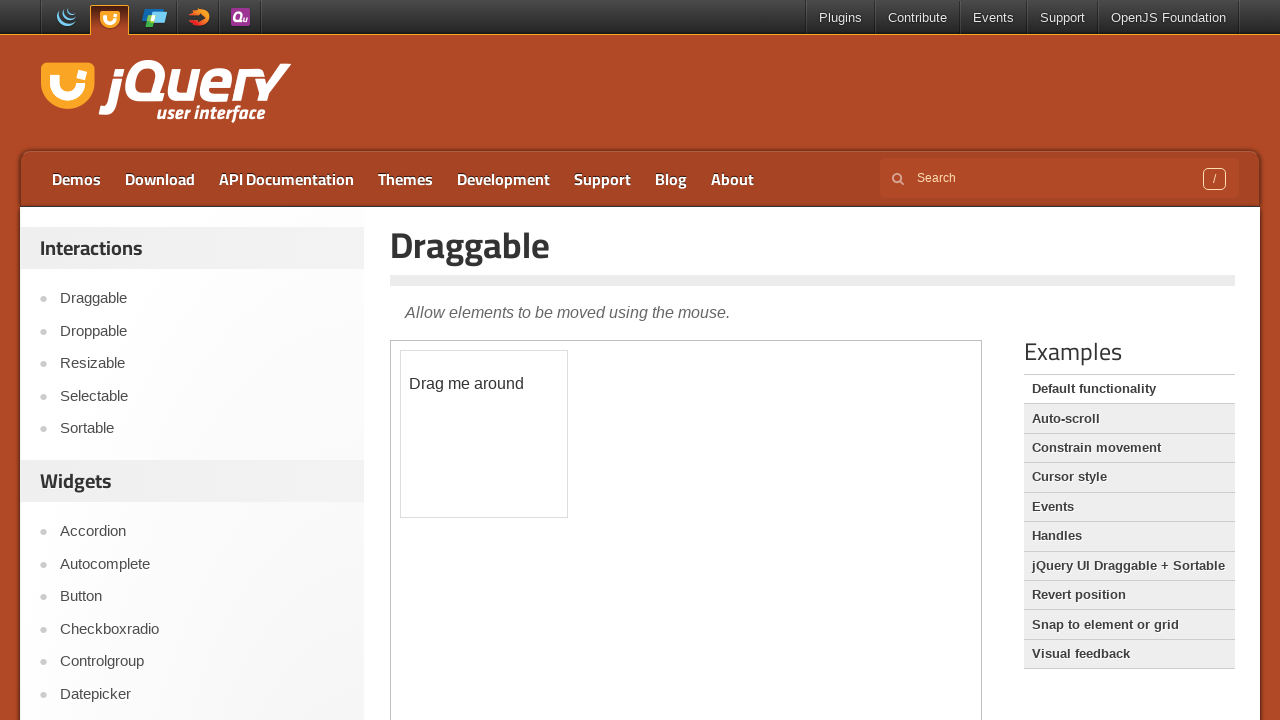

Located the draggable element within iframe
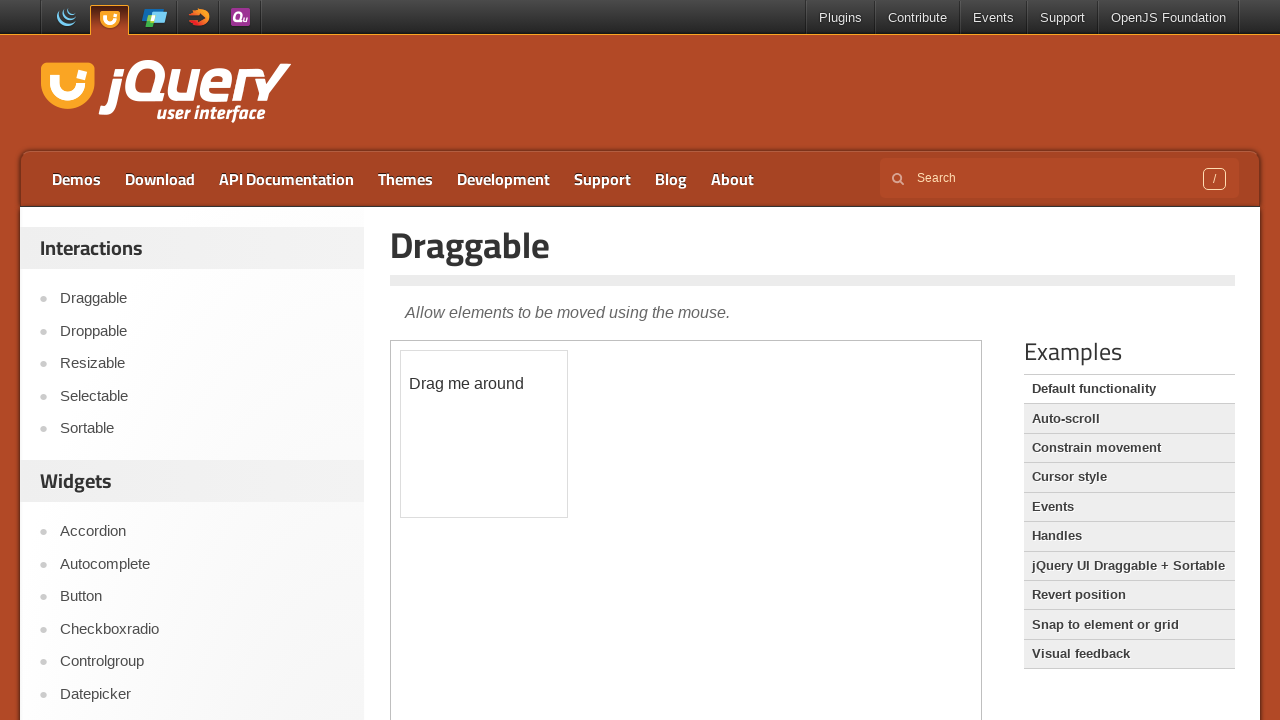

Draggable element became visible and ready
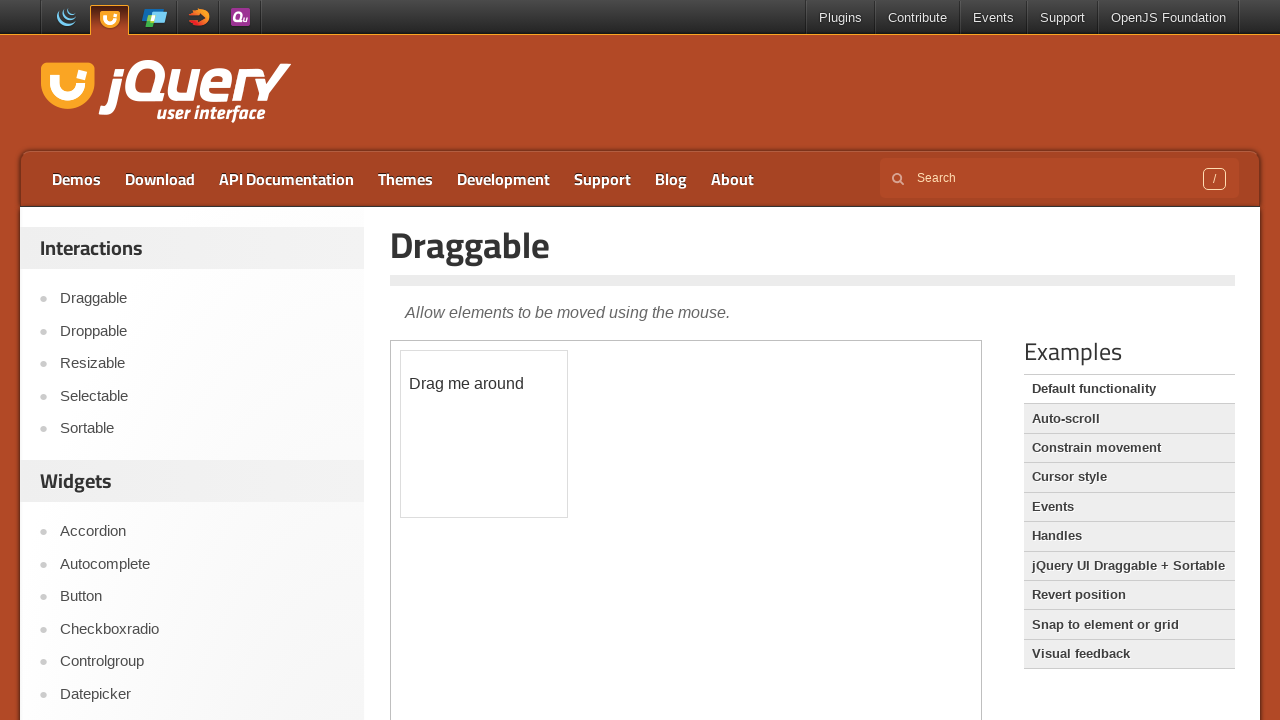

Clicked the Download link in main content at (160, 179) on a:has-text('Download')
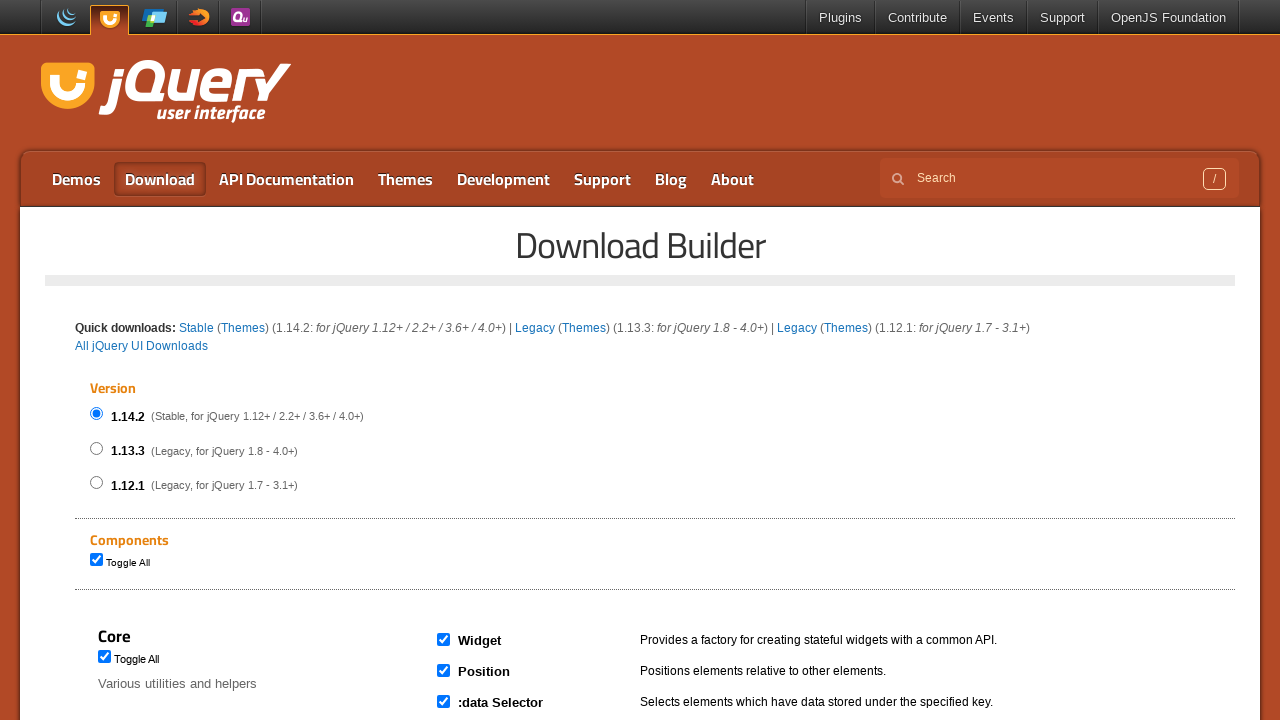

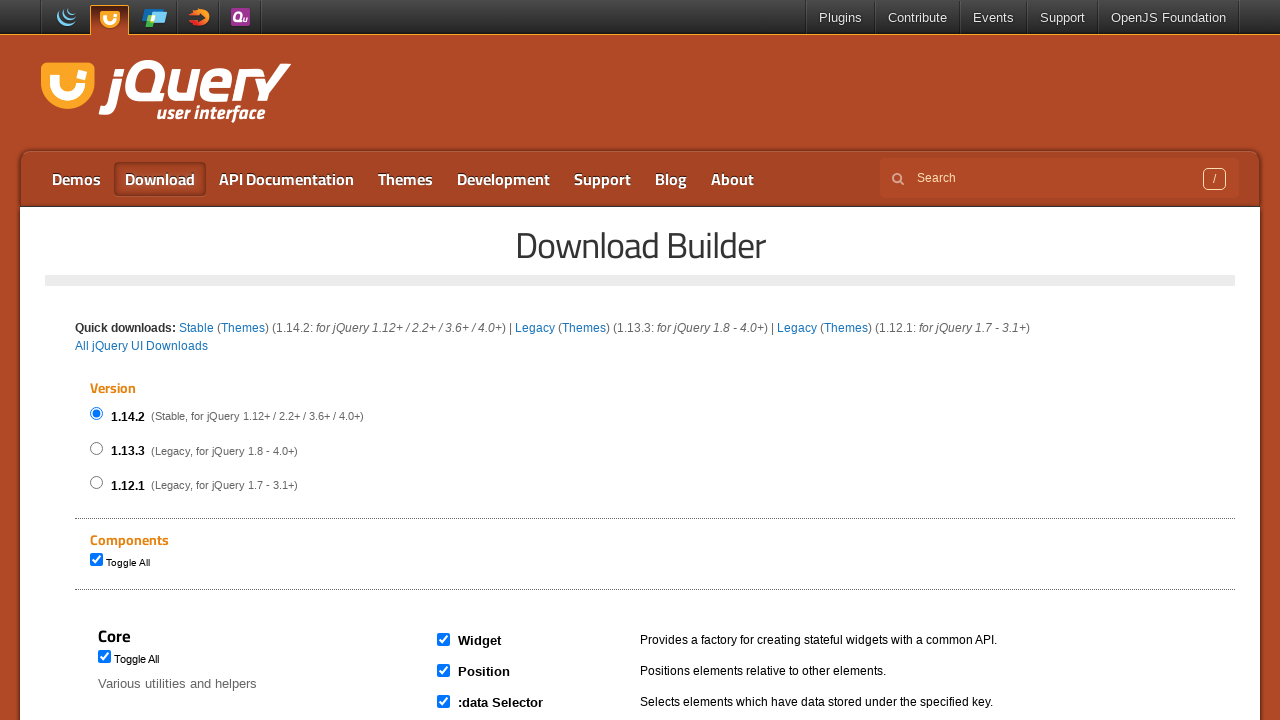